Tests dynamic properties on demoqa.com by clicking a color-changing button and waiting for a delayed element to become visible

Starting URL: https://demoqa.com/dynamic-properties

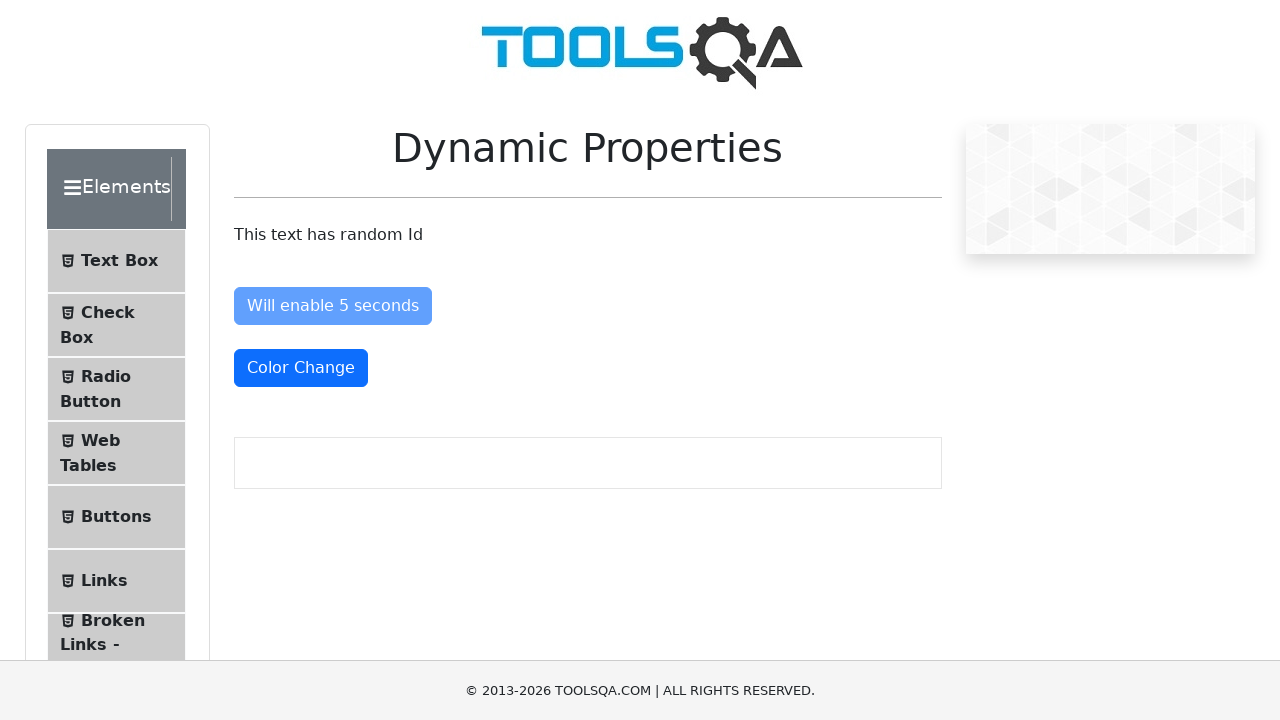

Clicked the color-changing button at (301, 368) on #colorChange
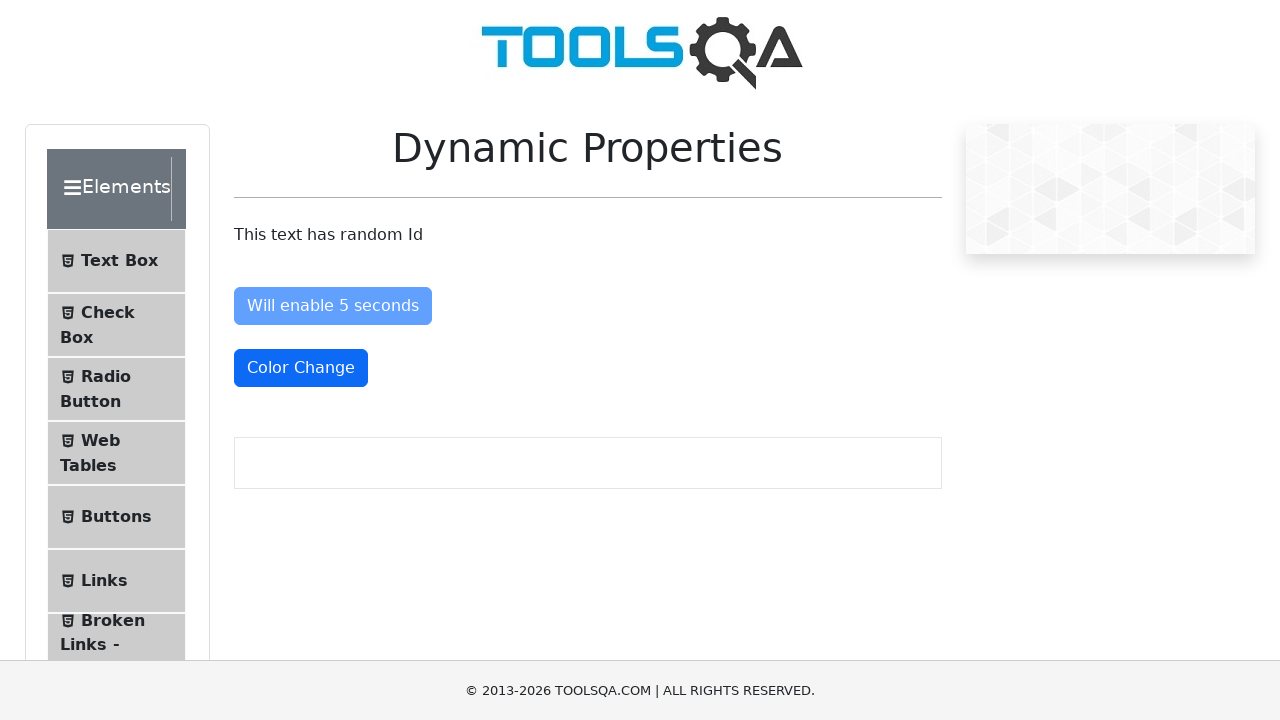

Waited for delayed element to become visible (up to 10 seconds)
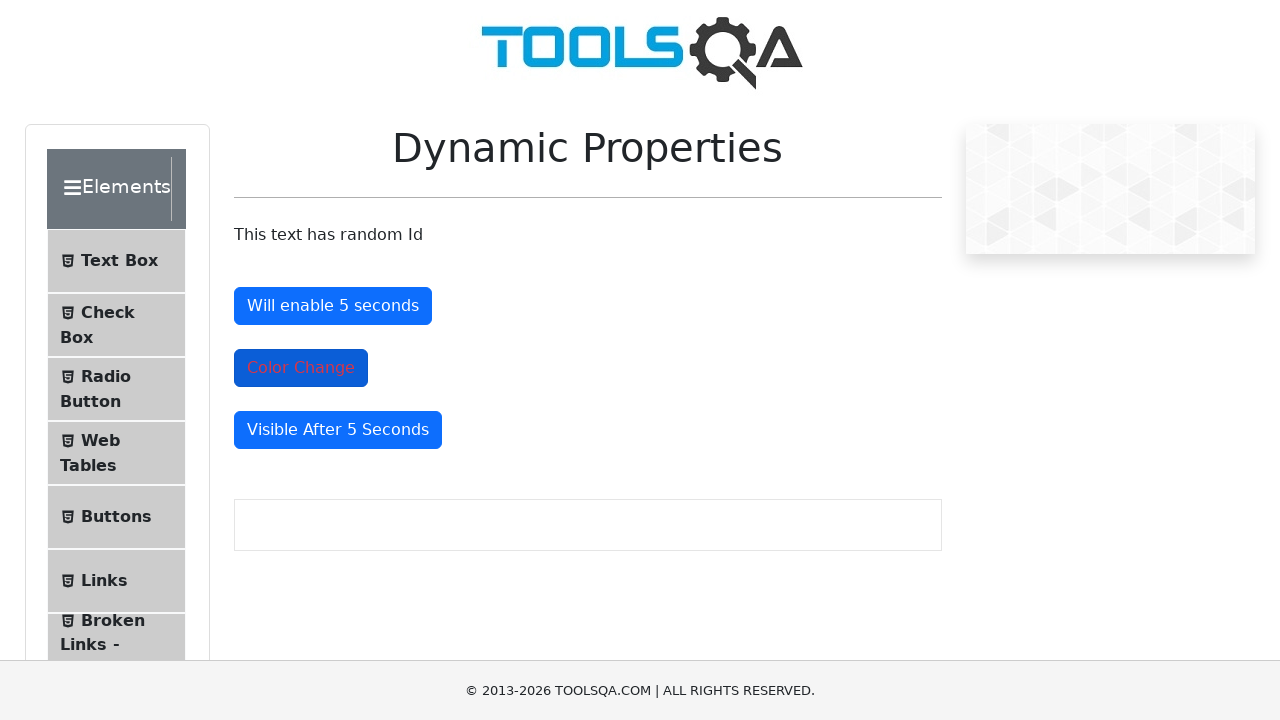

Located the visible-after element
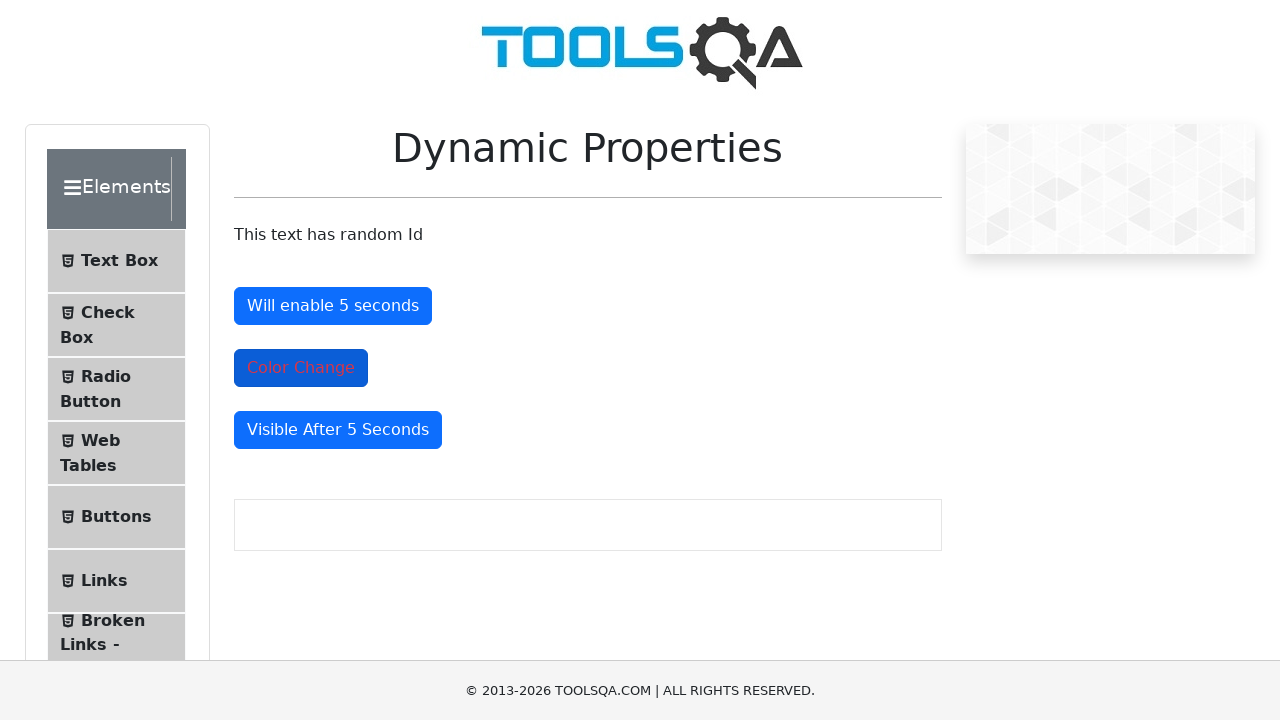

Verified that the delayed element is displayed
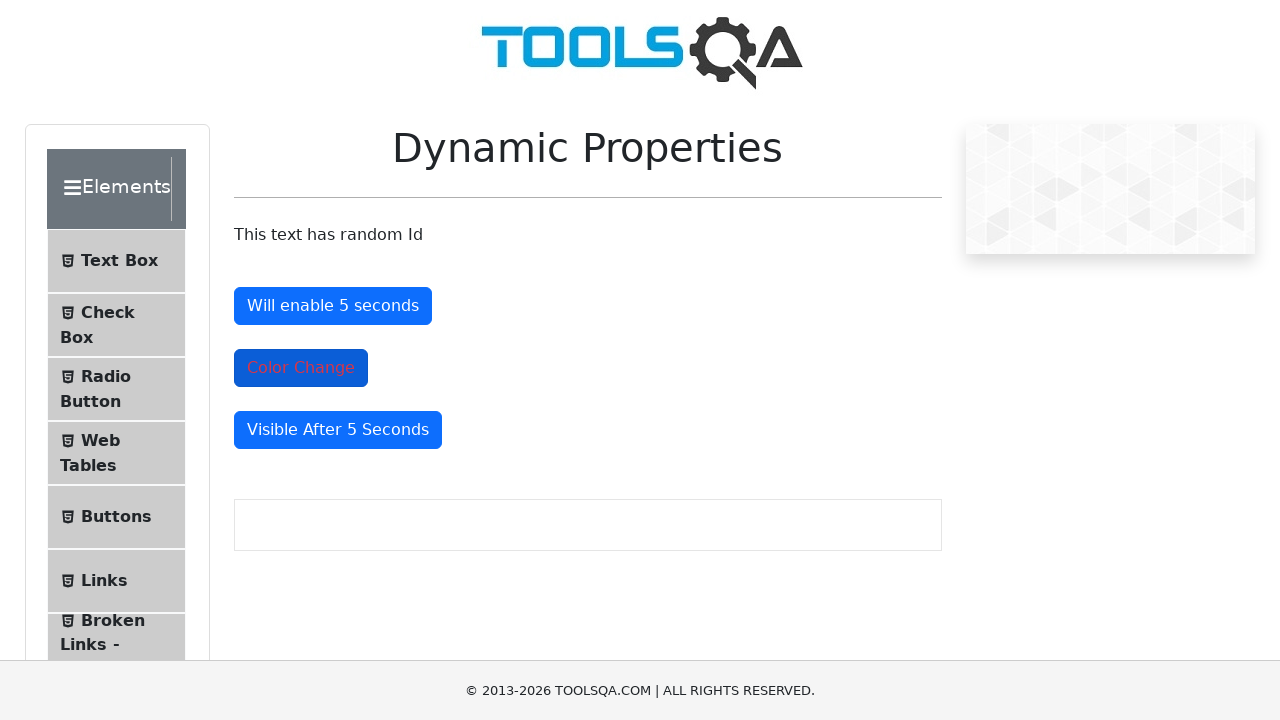

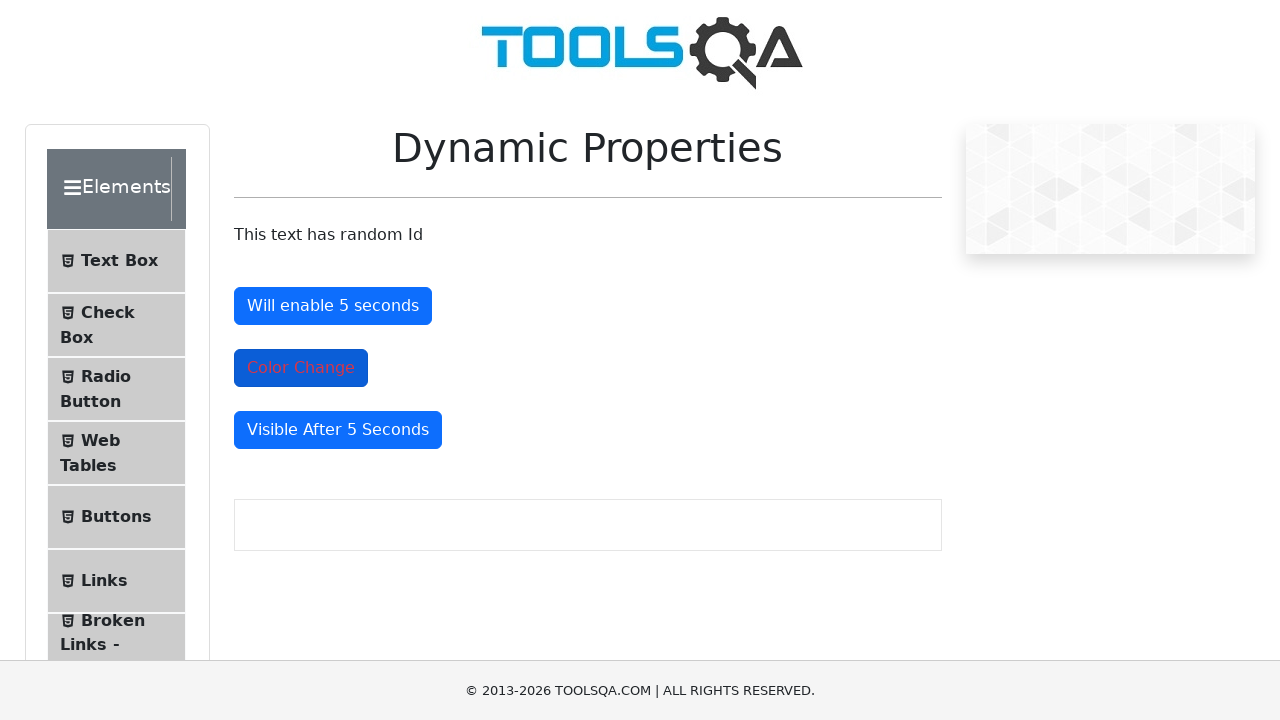